Tests drag and drop functionality by dragging an element to multiple positions on the page: upper right, bottom right, center, and bottom left.

Starting URL: https://seleniumui.moderntester.pl/draggable.php

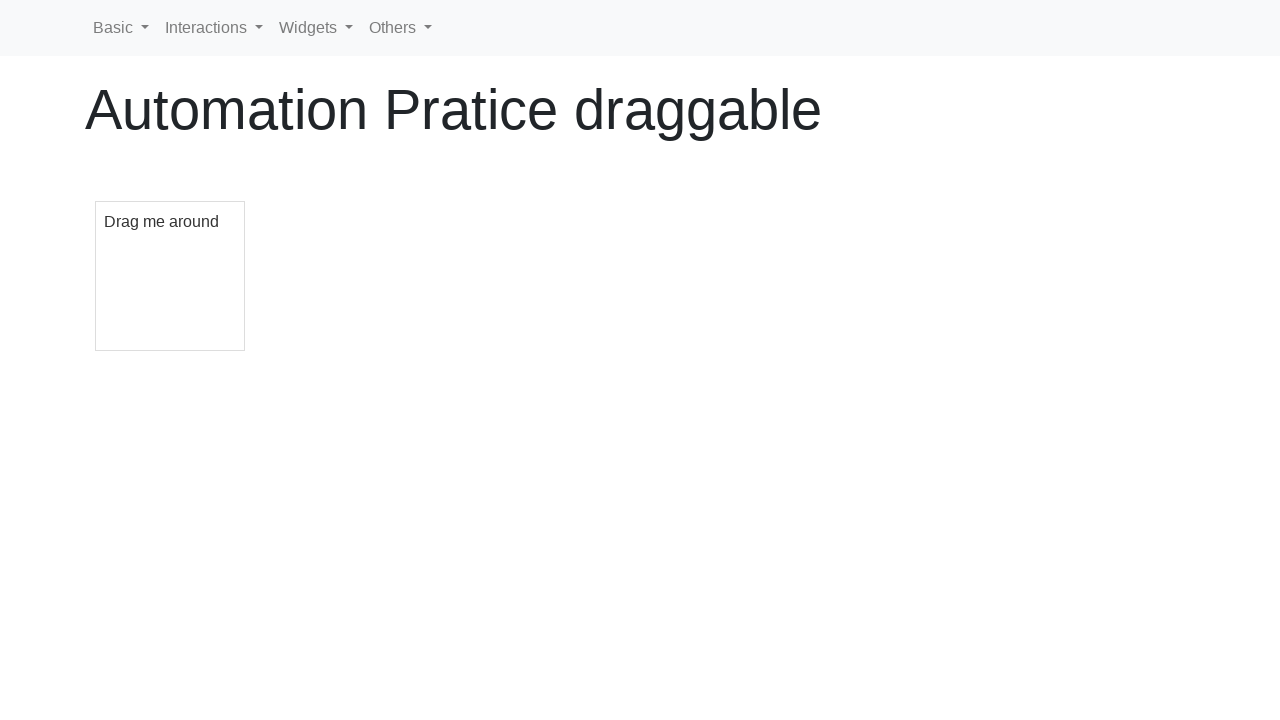

Located the draggable element
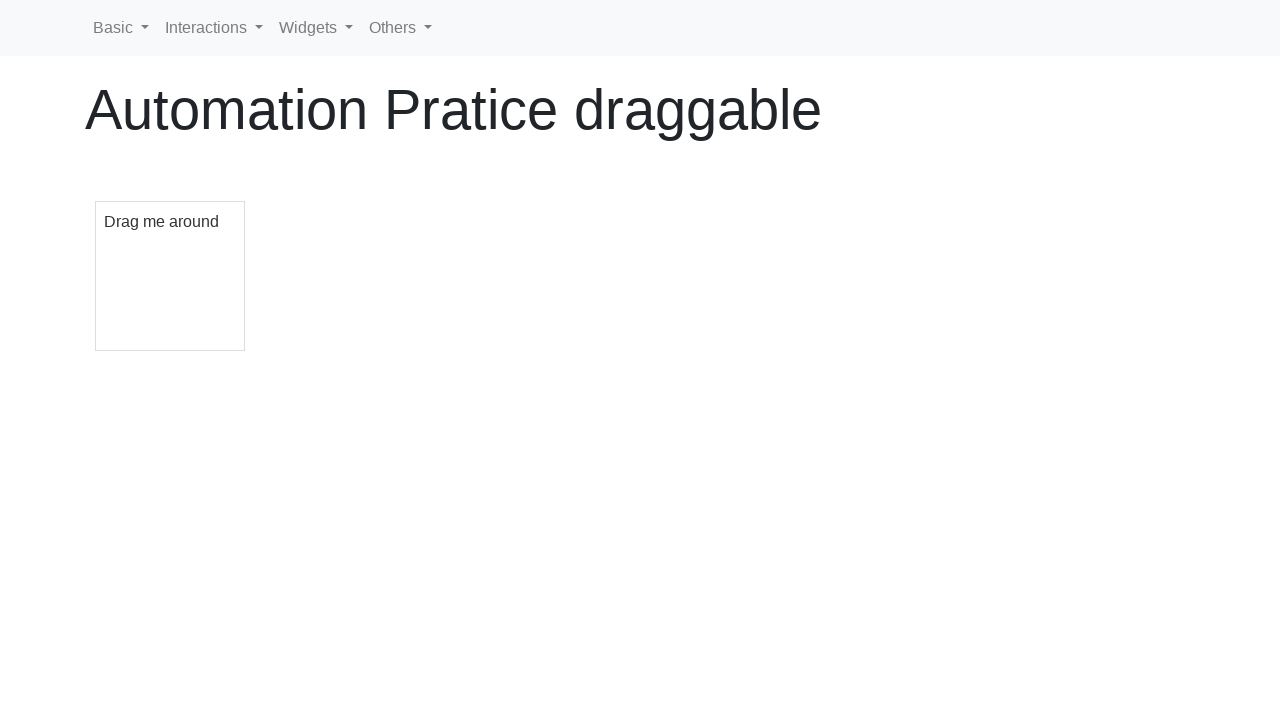

Retrieved viewport dimensions
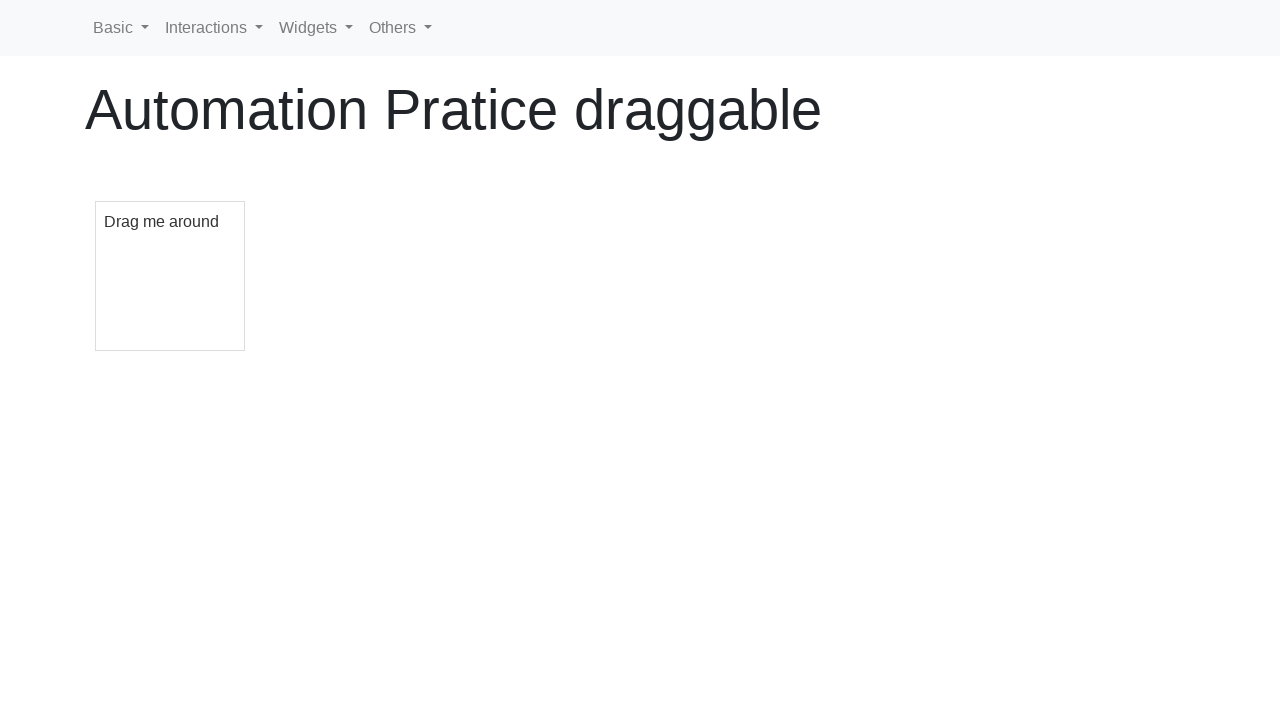

Retrieved element bounding box and dimensions
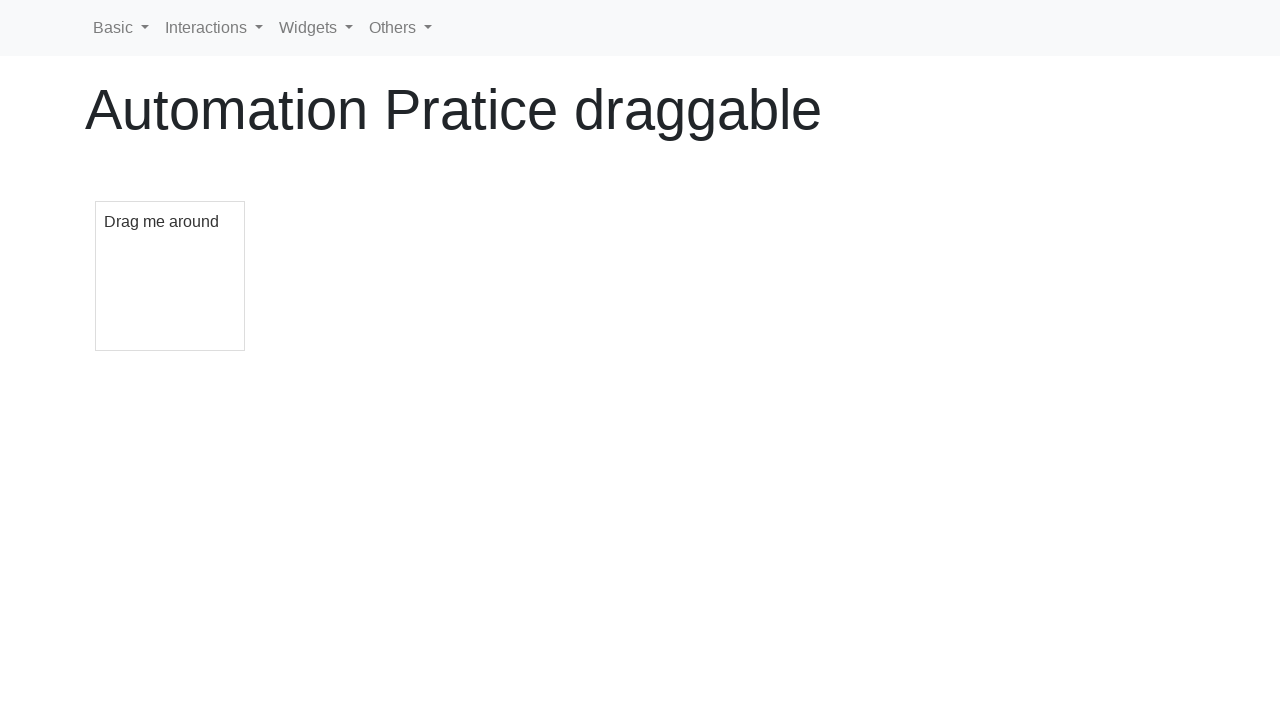

Dragged element to upper right position at (1080, 50)
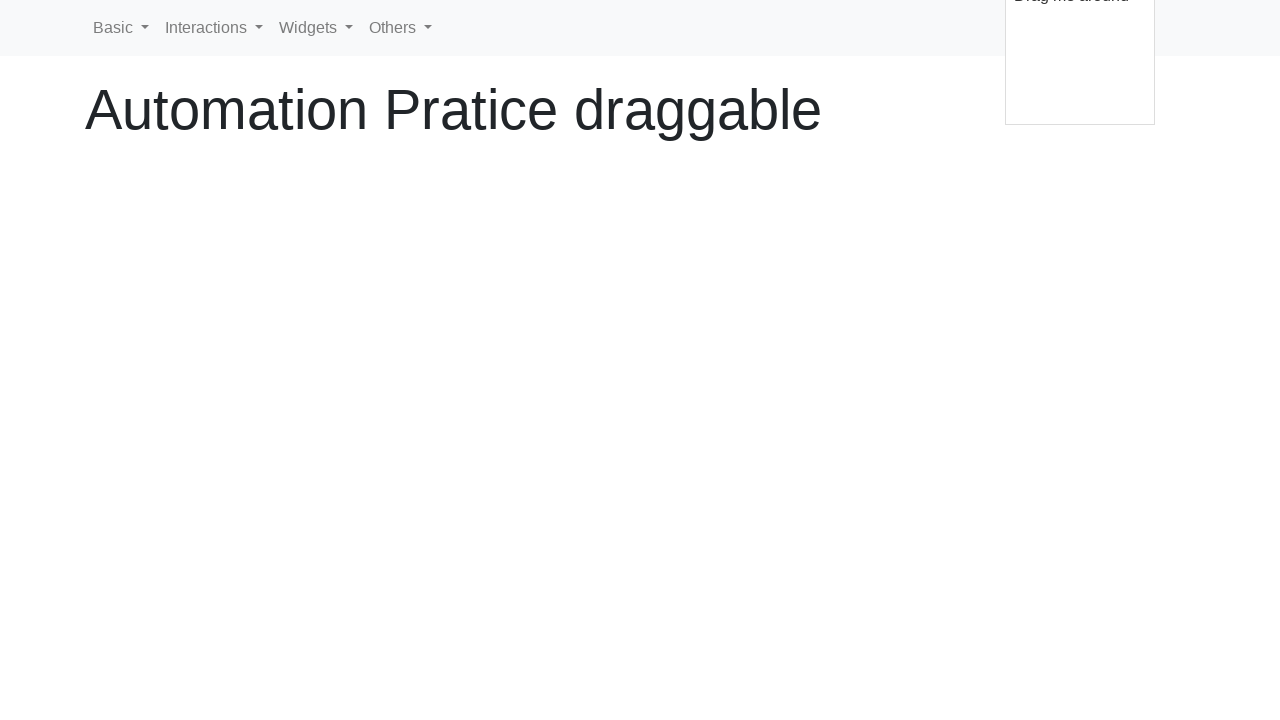

Retrieved updated element position after upper right drag
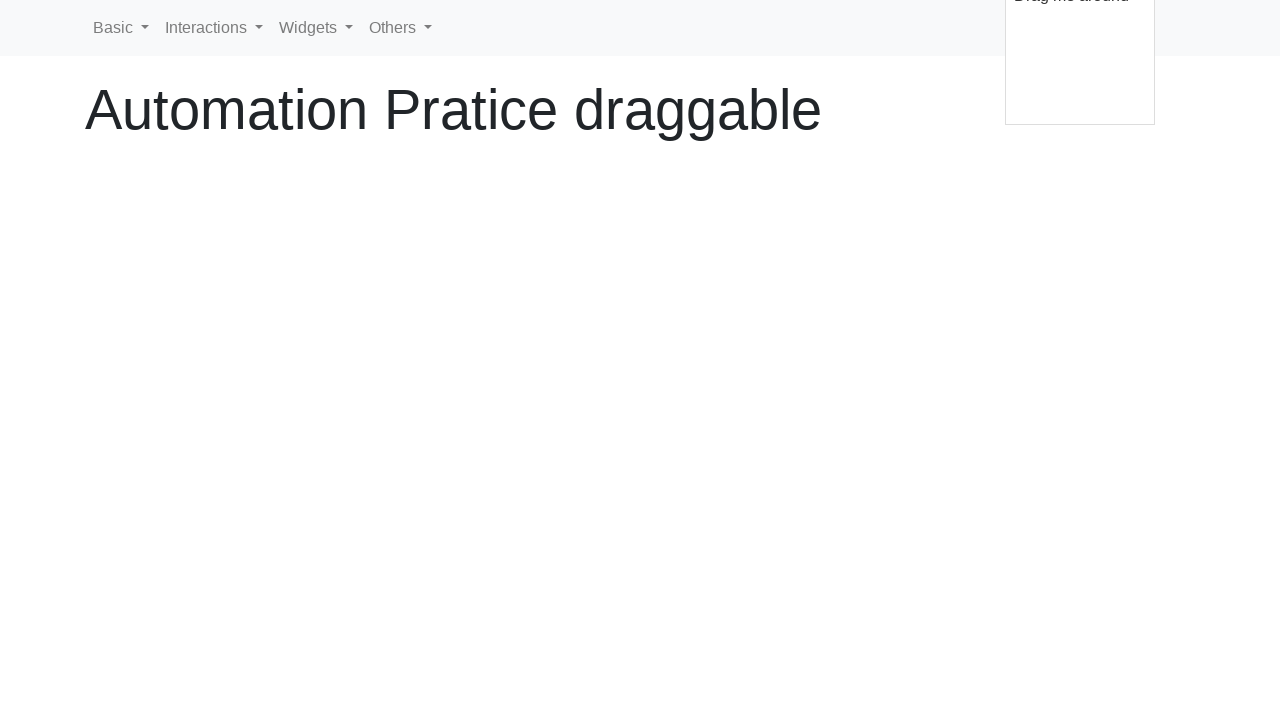

Dragged element to bottom right position at (1080, 520)
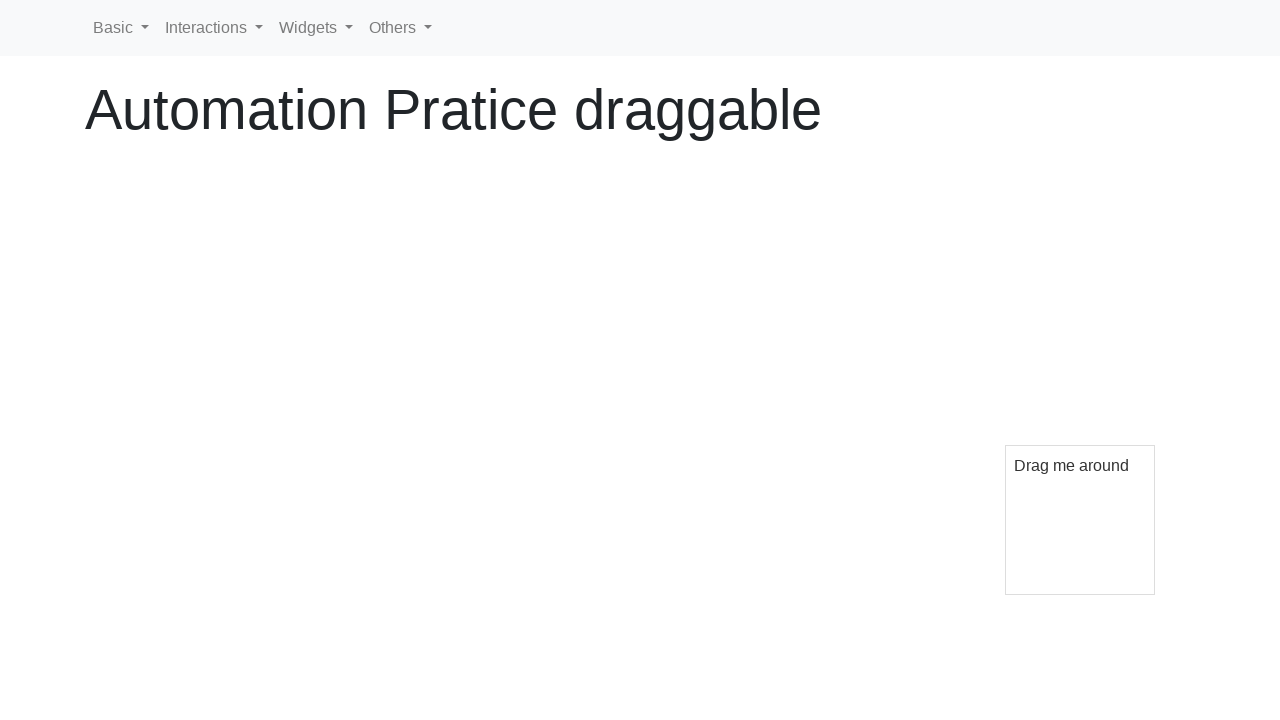

Retrieved updated element position after bottom right drag
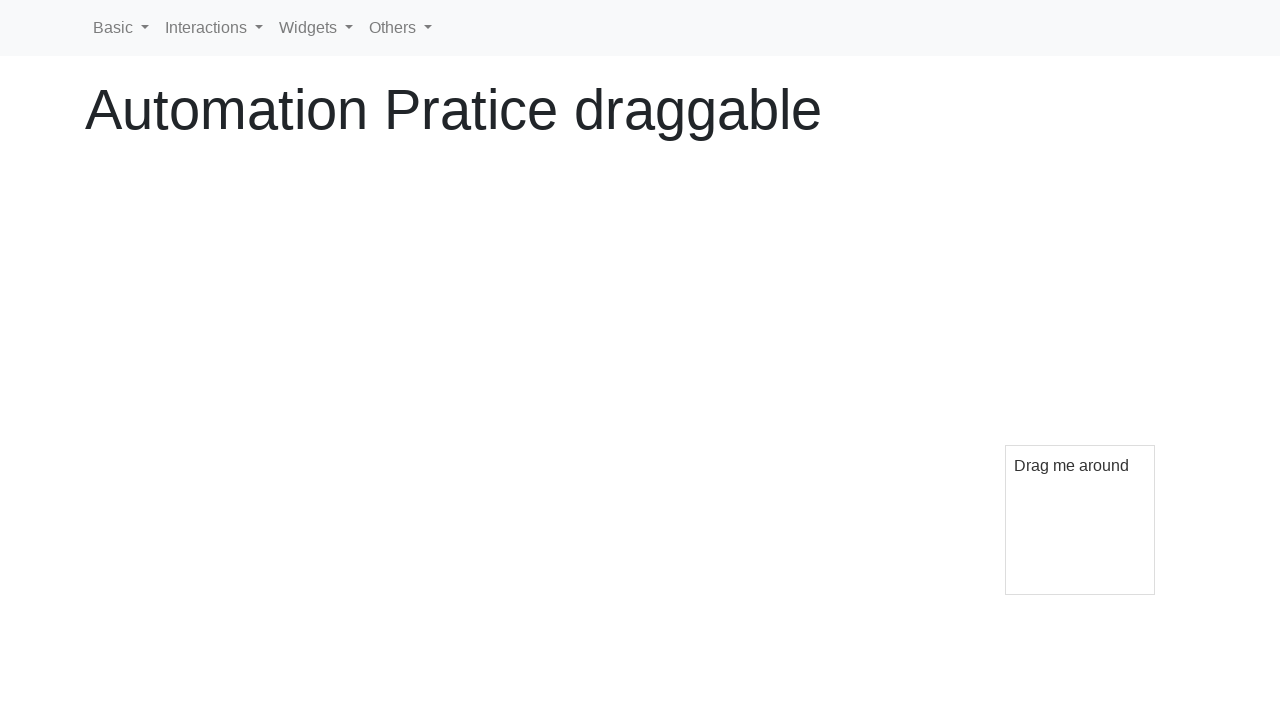

Dragged element to center position at (640, 360)
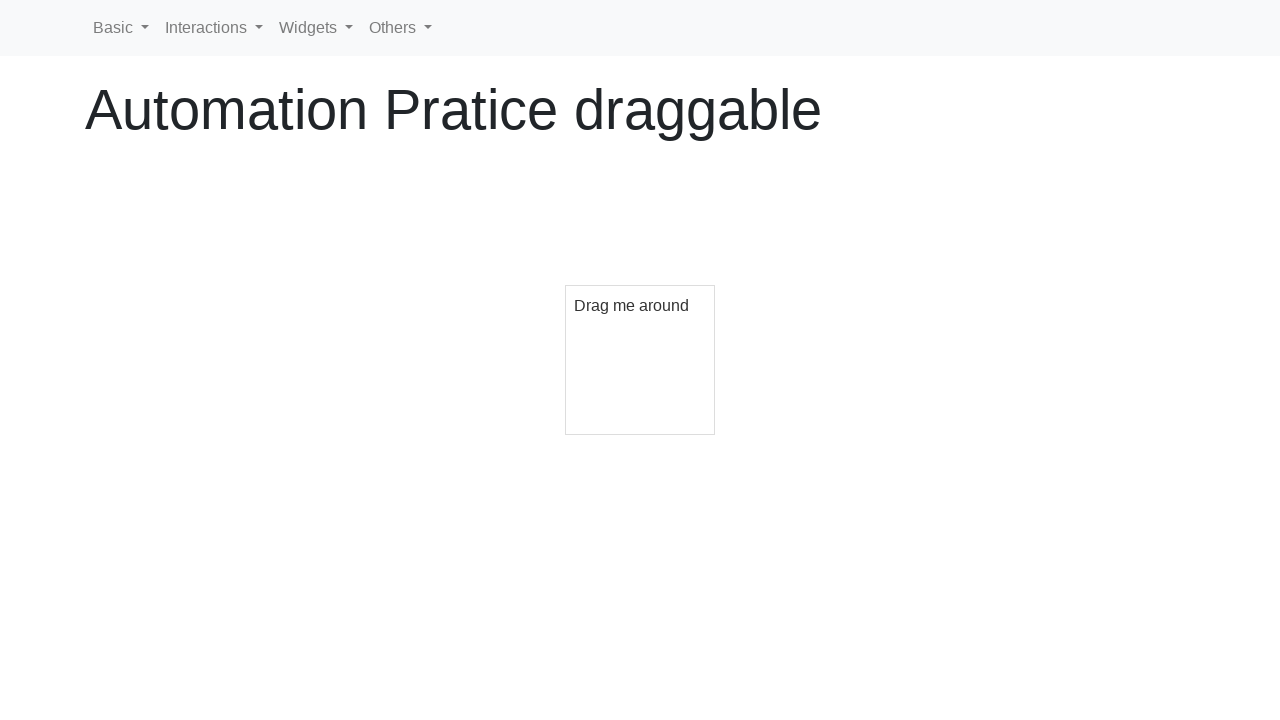

Retrieved updated element position after center drag
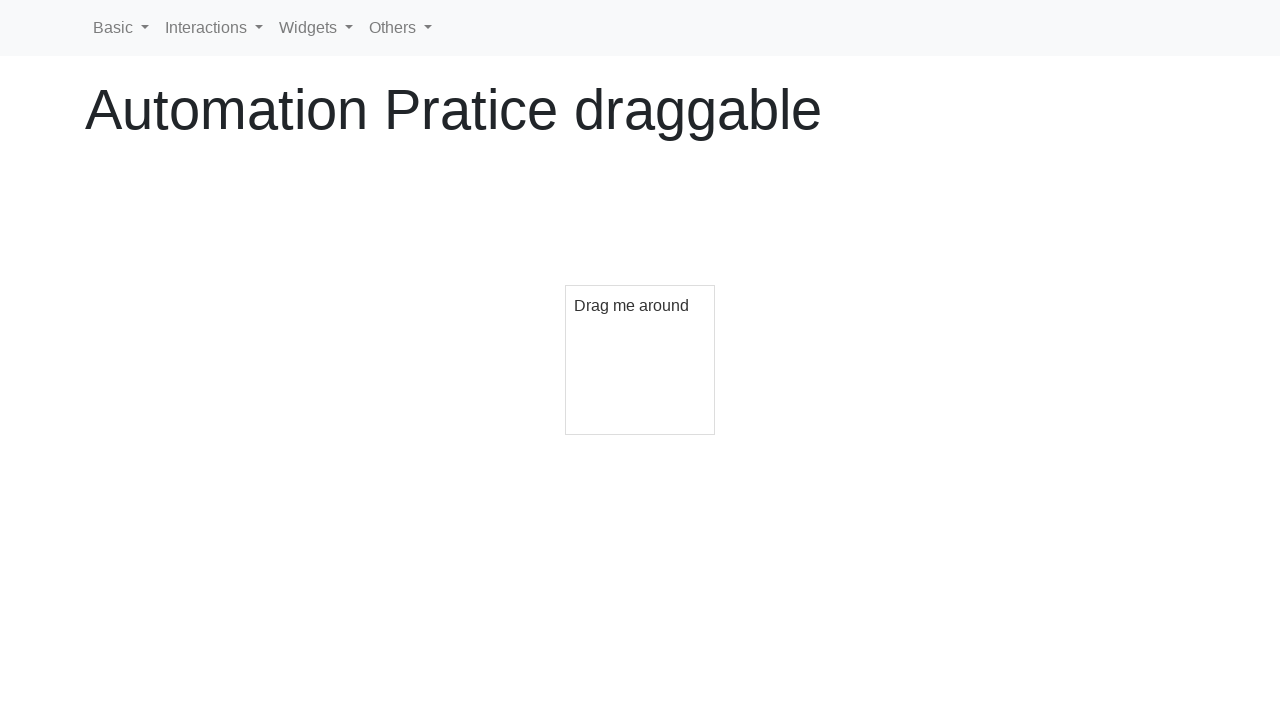

Dragged element to bottom left position at (50, 520)
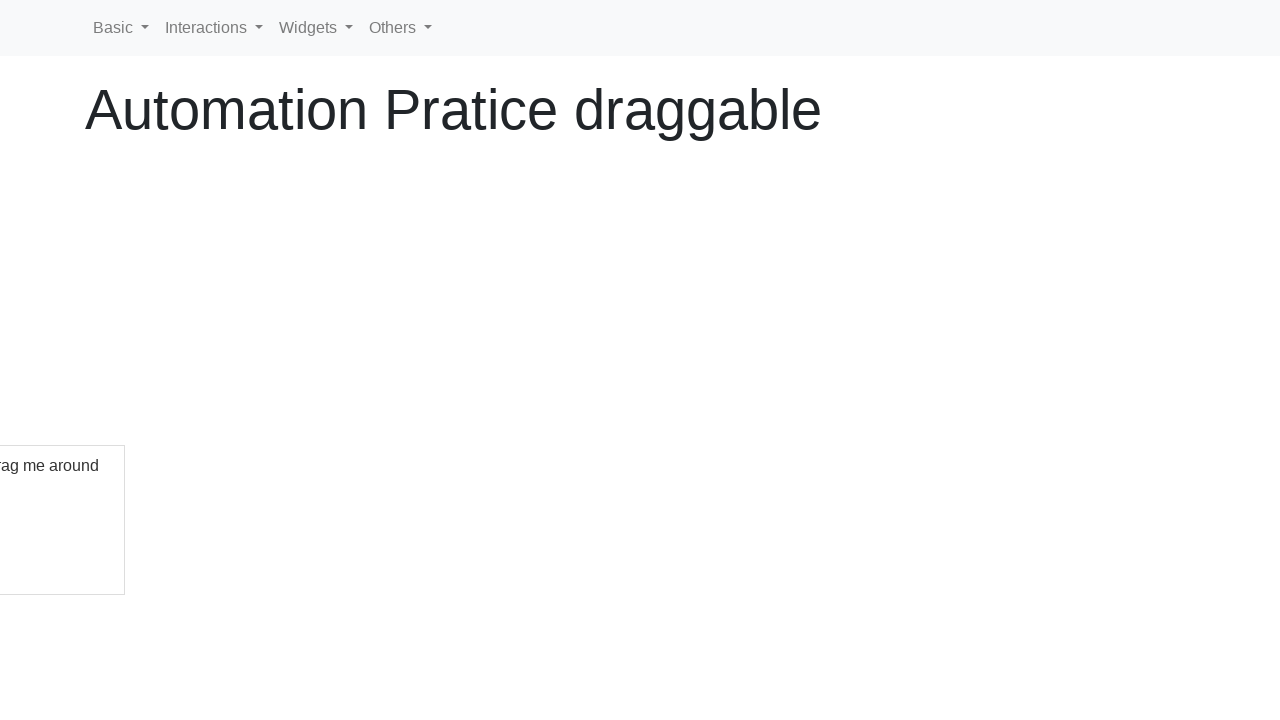

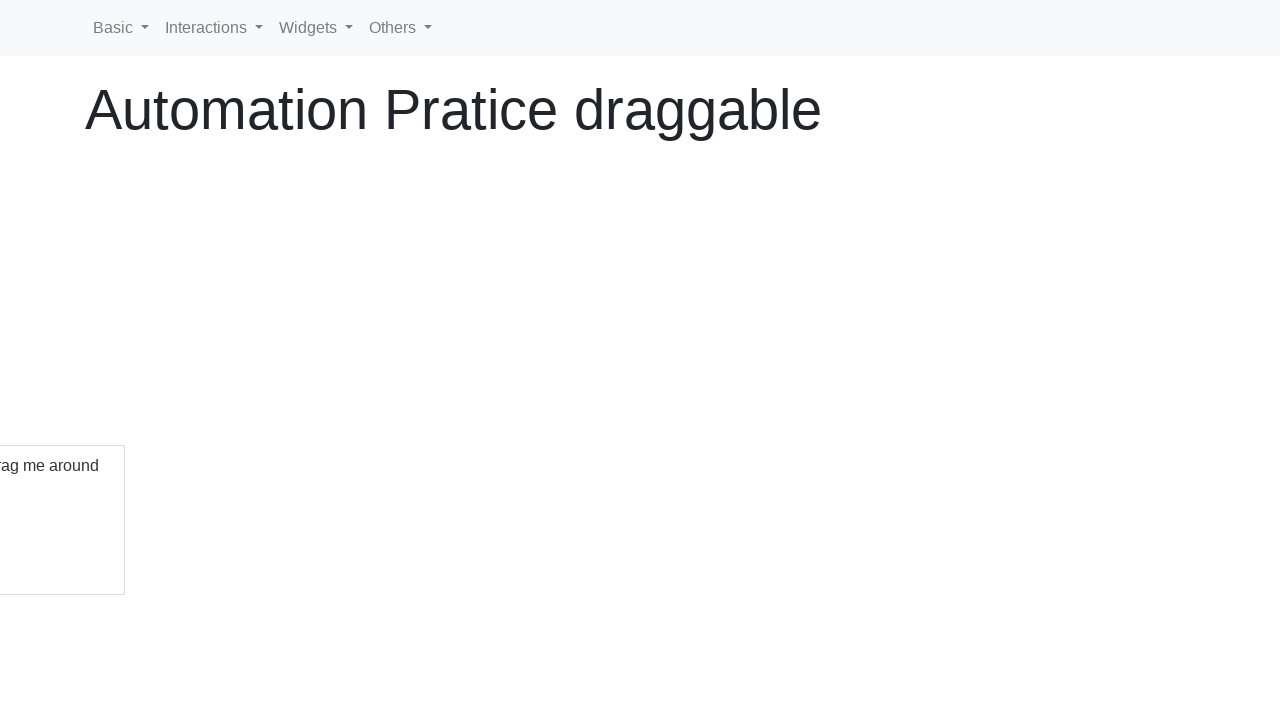